Tests clicking a navigation item using filter with has_text

Starting URL: https://zimaev.github.io/navbar/

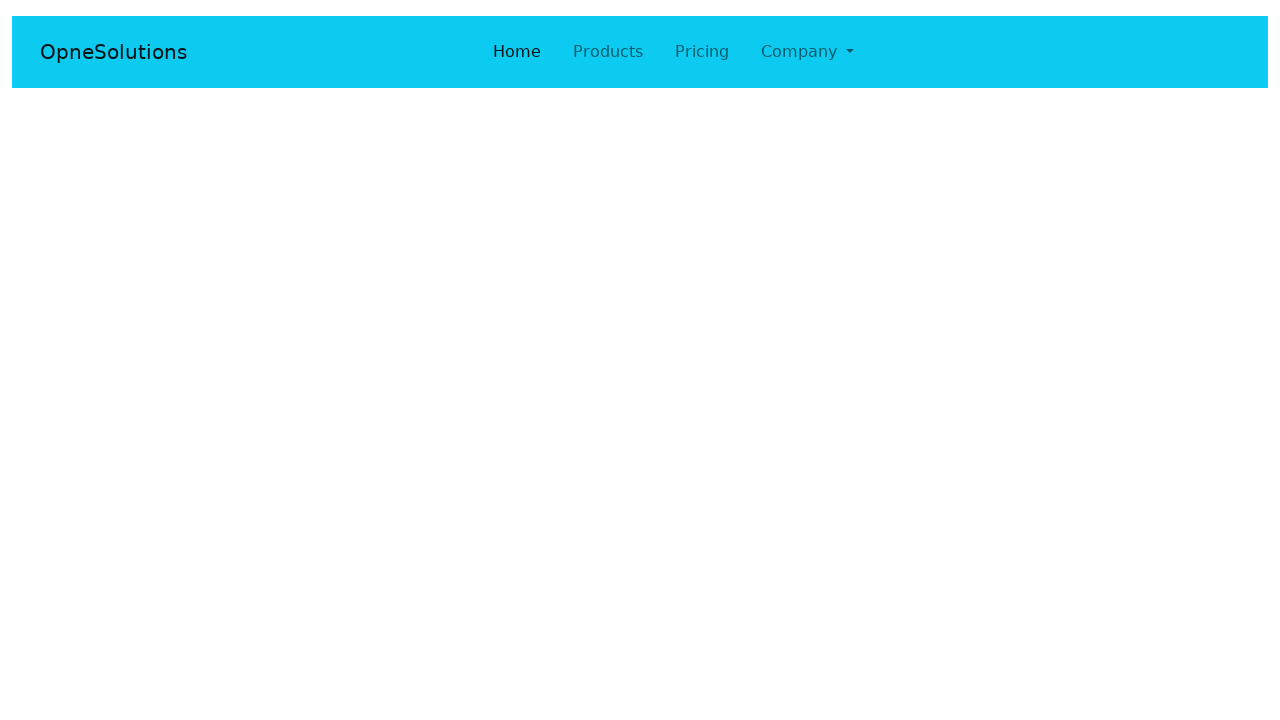

Clicked Company navigation item using has_text filter at (807, 52) on li >> internal:has-text="Company"i
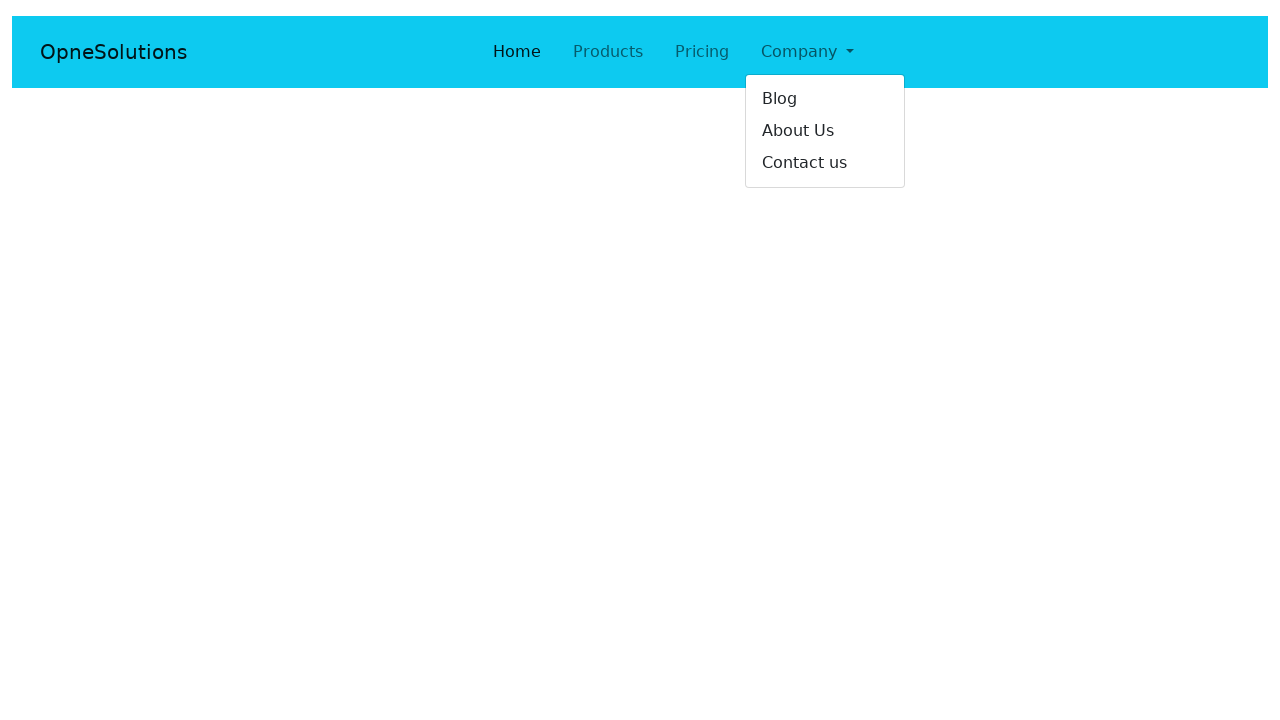

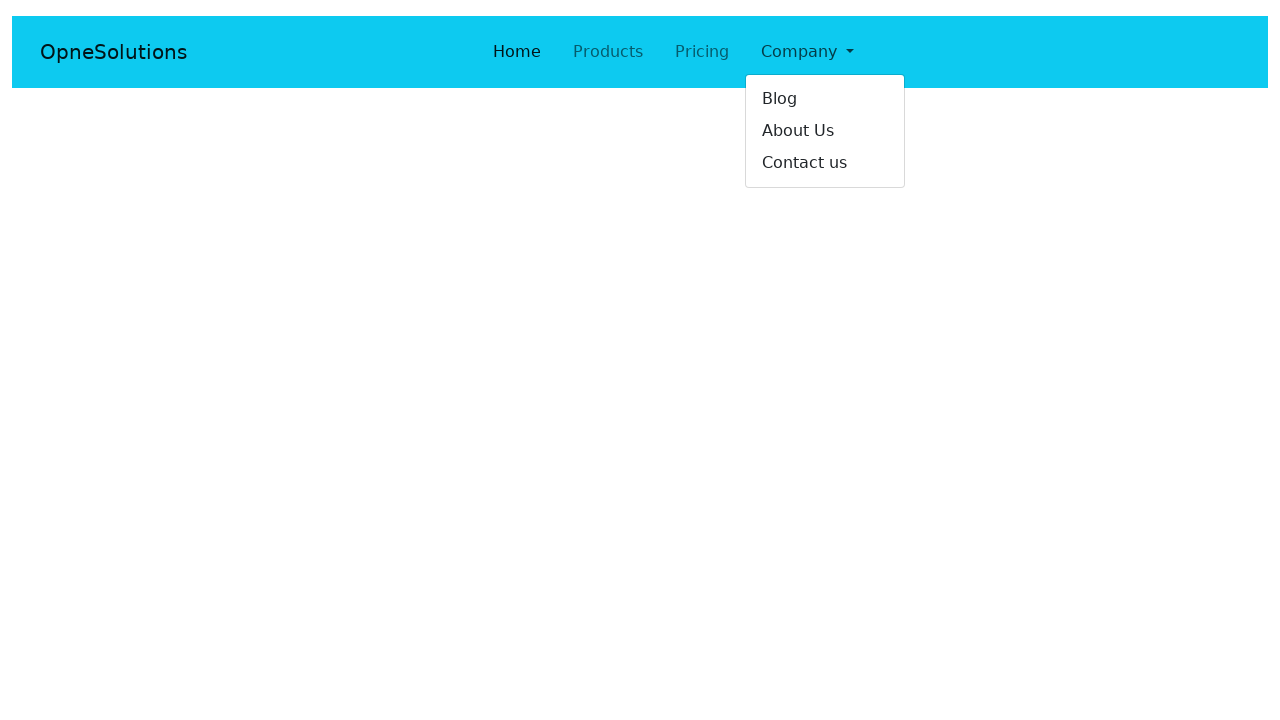